Navigates to the automation practice page and interacts with a table to verify its structure and content

Starting URL: https://www.rahulshettyacademy.com/AutomationPractice/

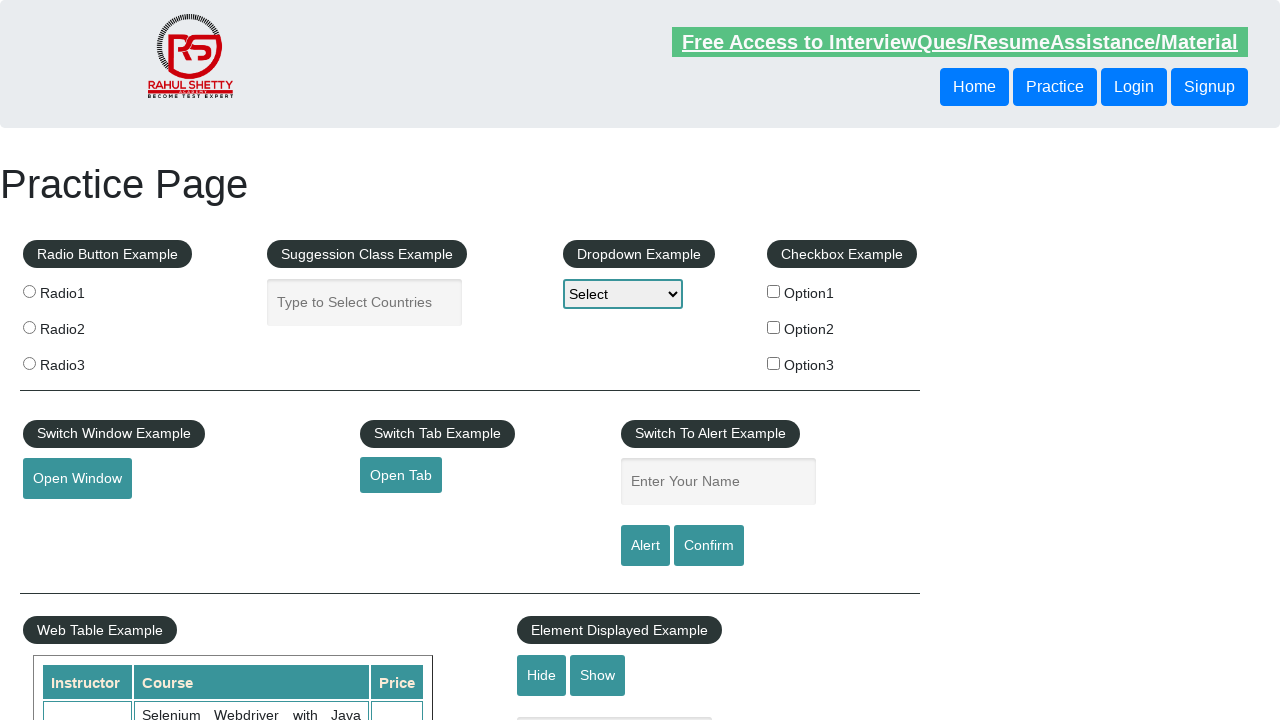

Waited for table with id 'product' to be present
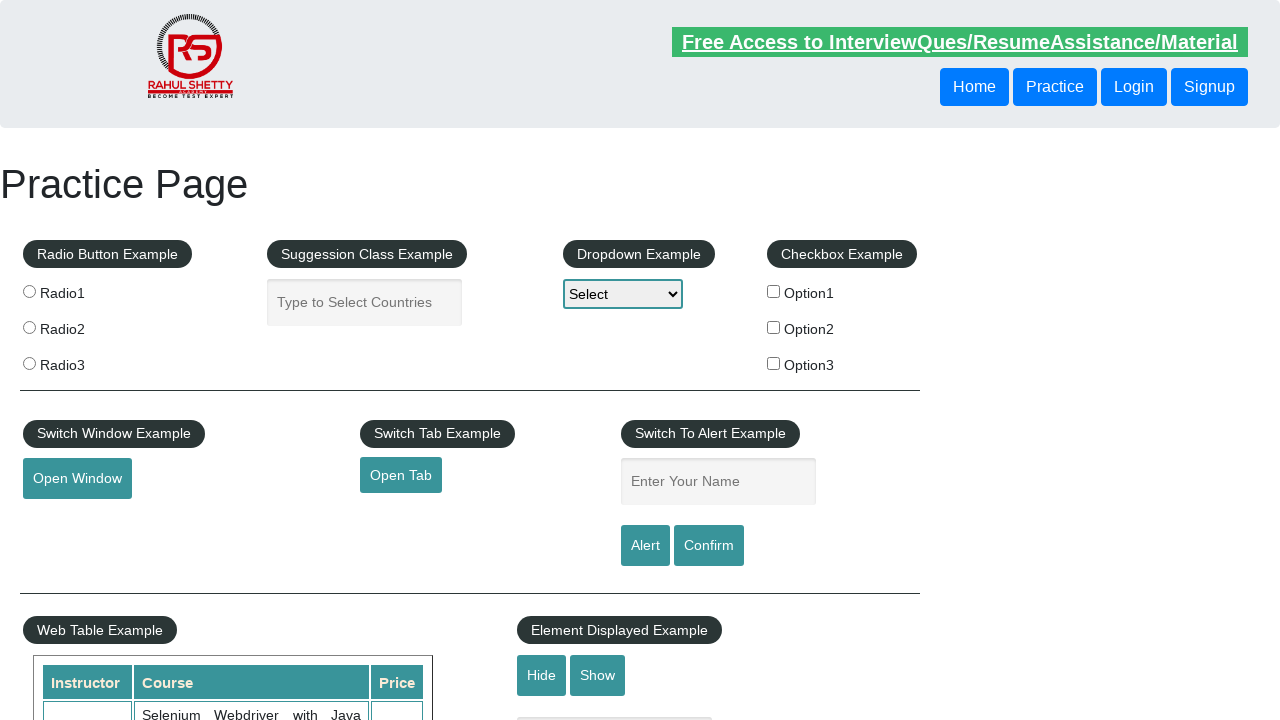

Located the product table element
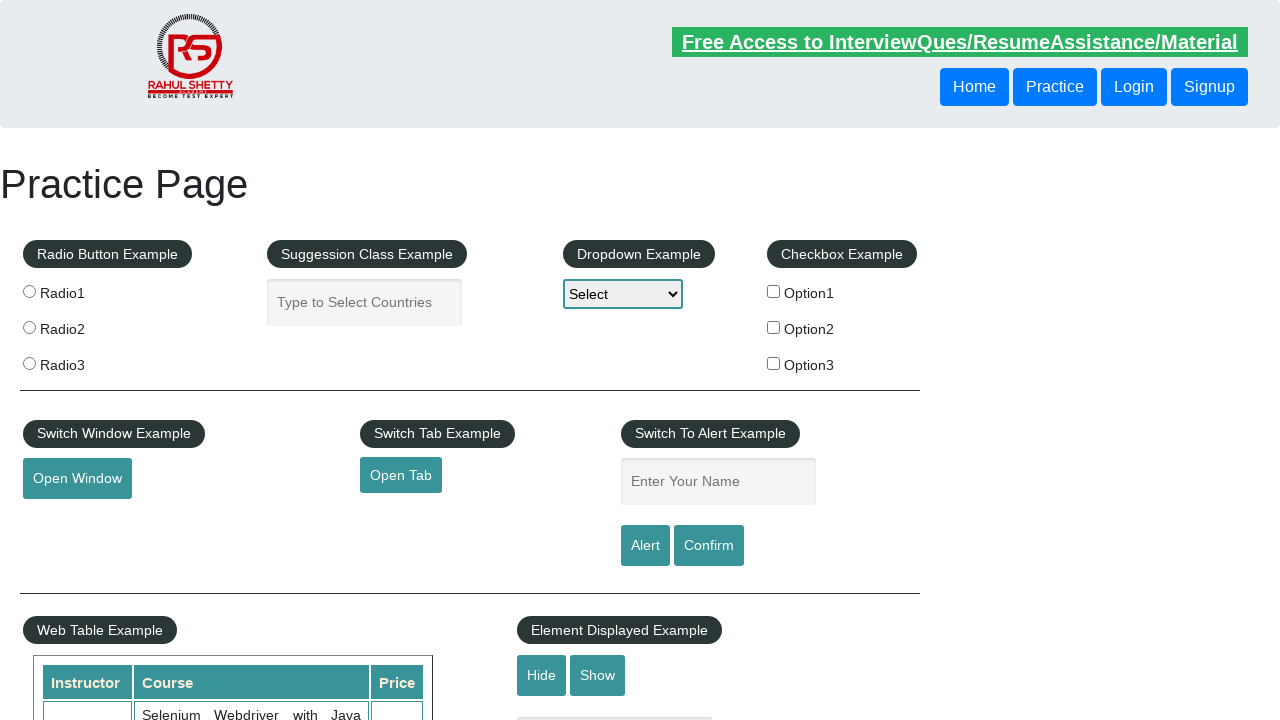

Counted table rows: 21
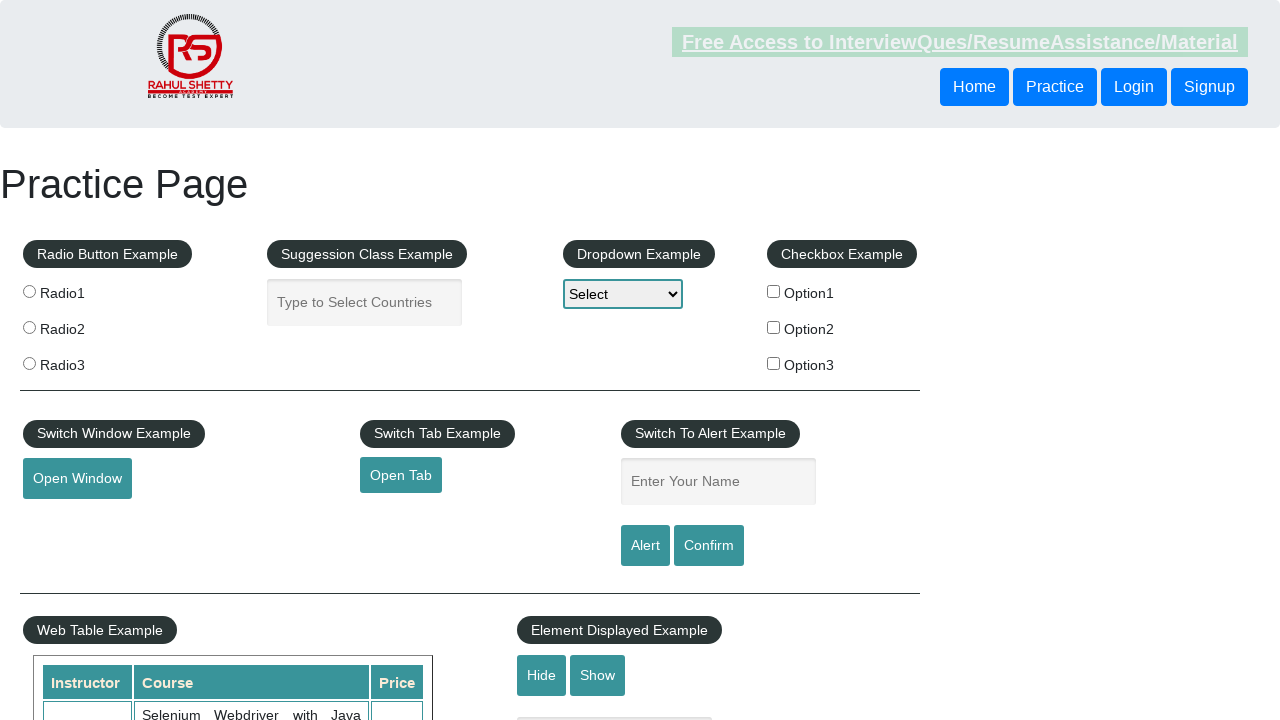

Counted columns in header row: 3
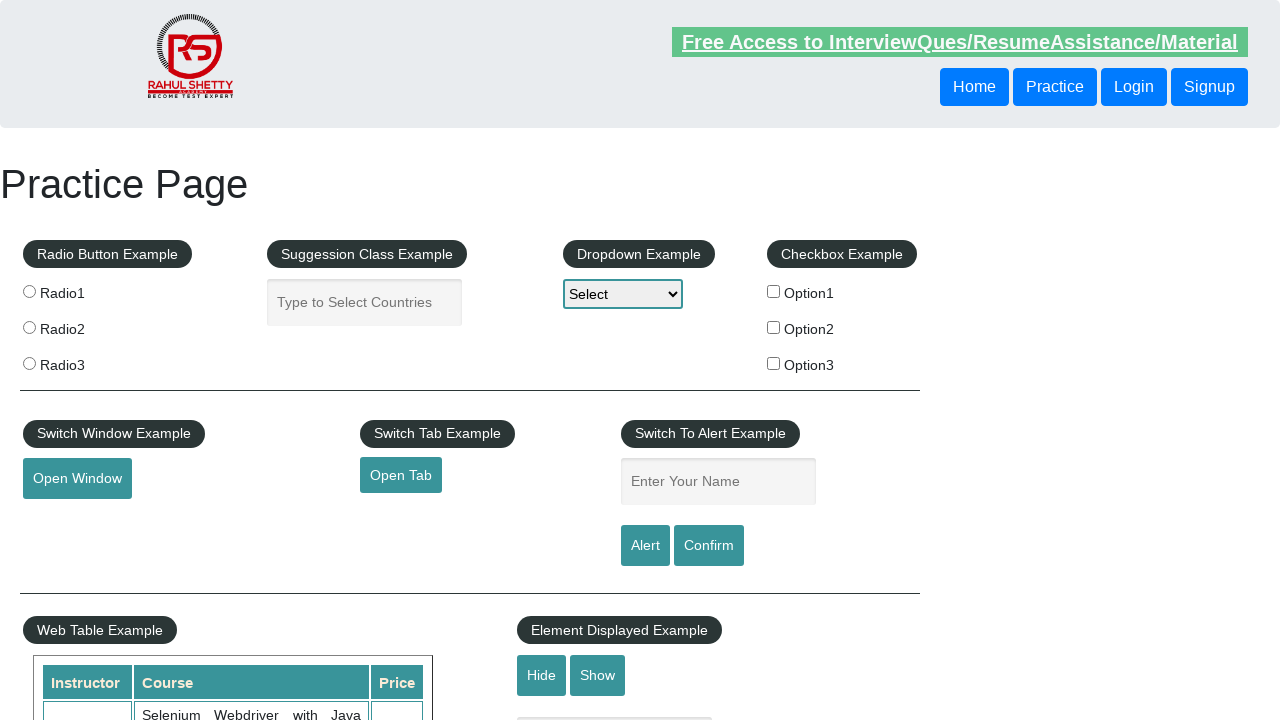

Located the second data row in the table
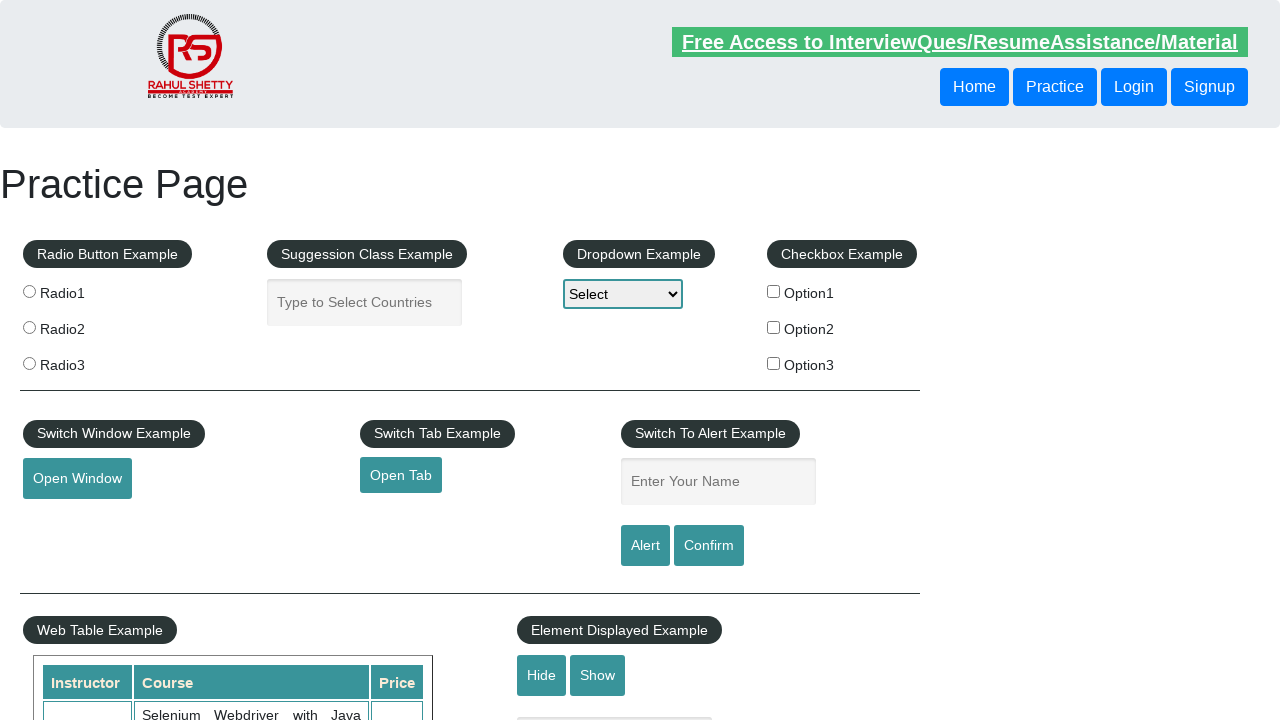

Retrieved text from cell 1 of second row: 'Rahul Shetty'
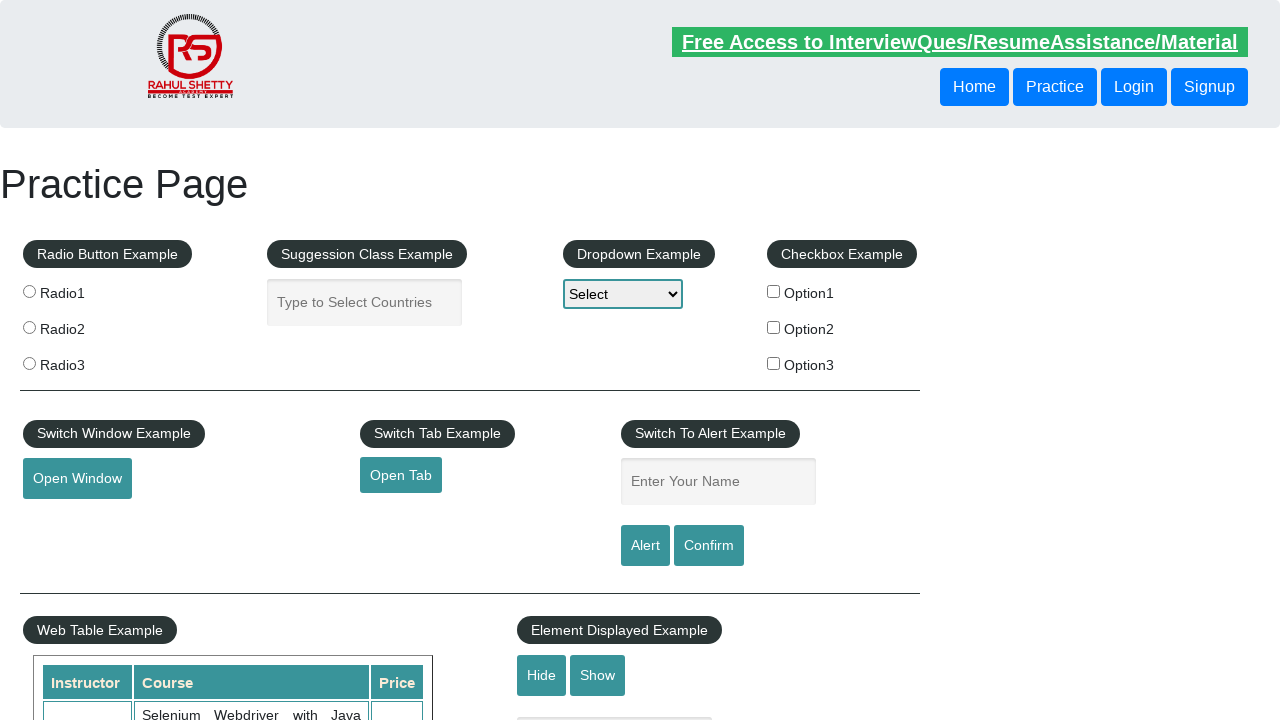

Retrieved text from cell 2 of second row: 'Learn SQL in Practical + Database Testing from Scratch'
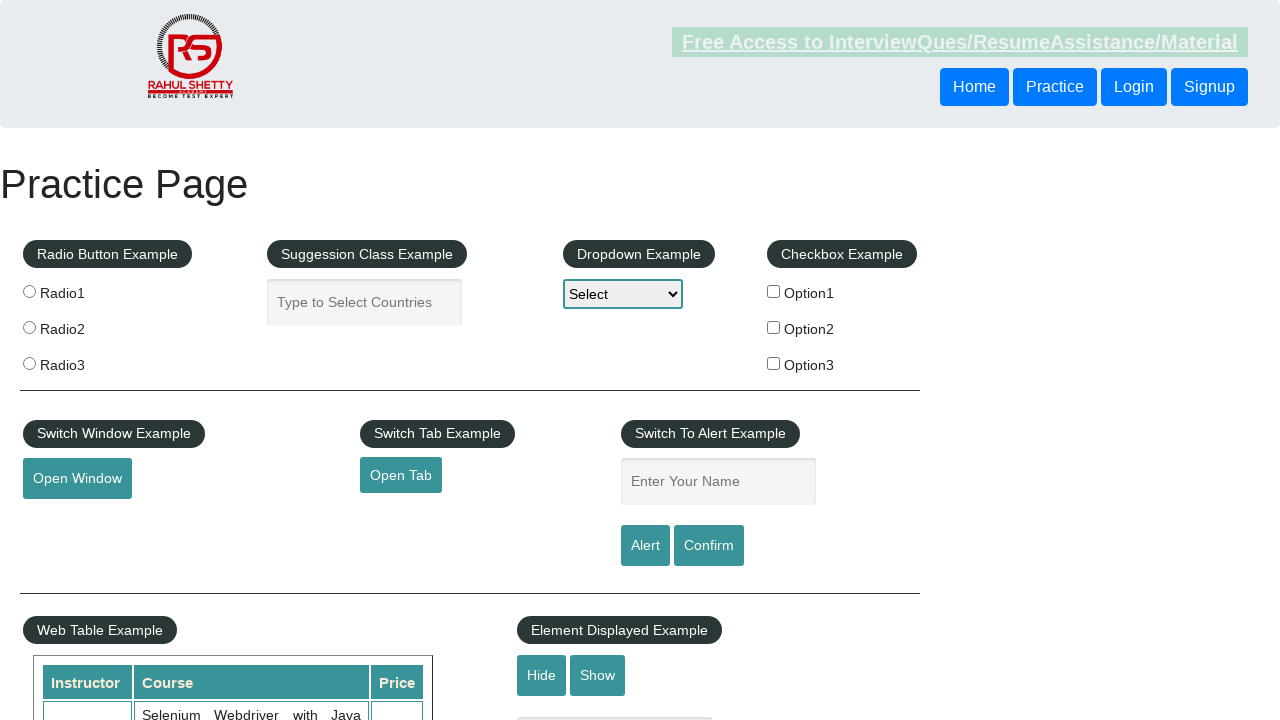

Retrieved text from cell 3 of second row: '25'
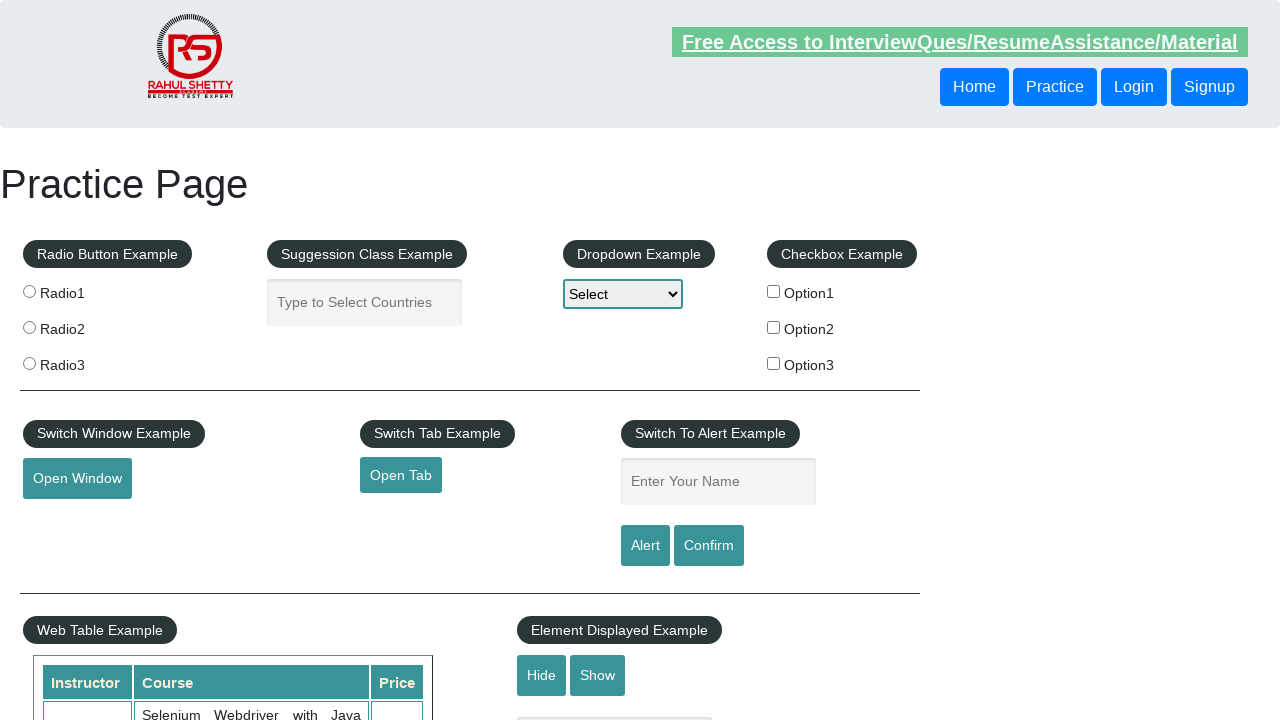

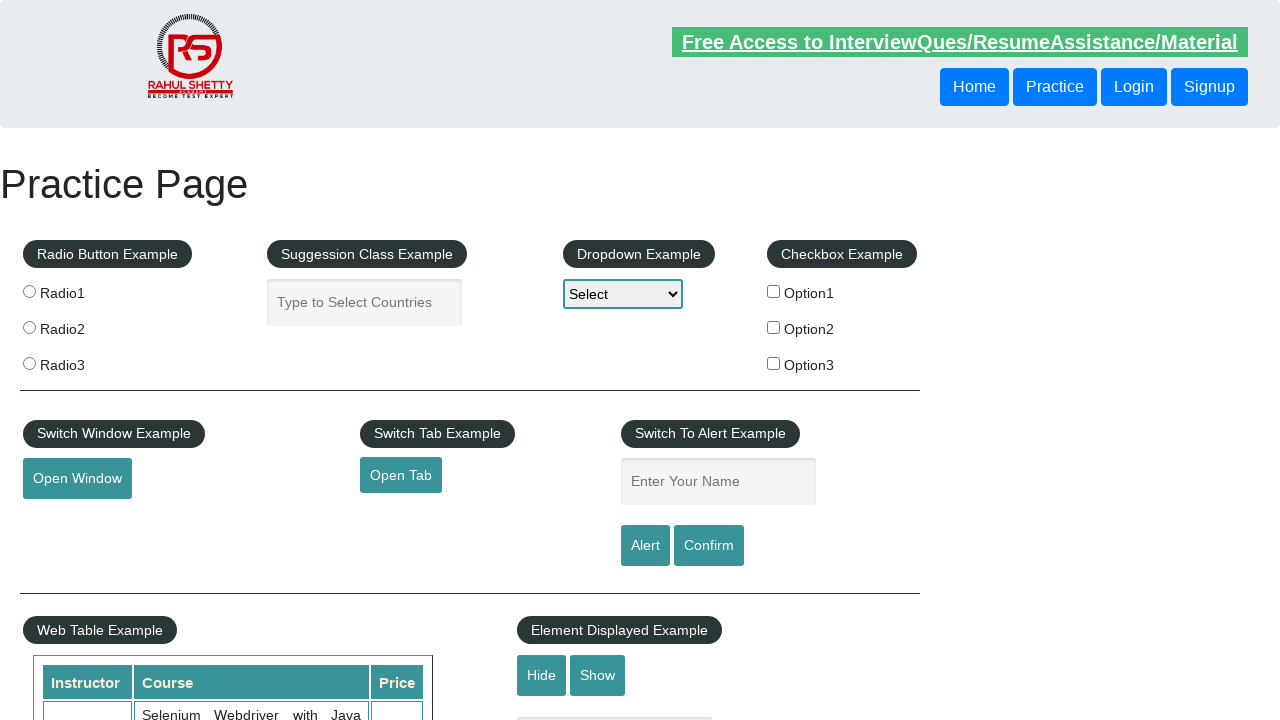